Tests JavaScript confirmation alert handling by clicking a button to trigger the alert, accepting it, and verifying the result message displayed on the page.

Starting URL: http://the-internet.herokuapp.com/javascript_alerts

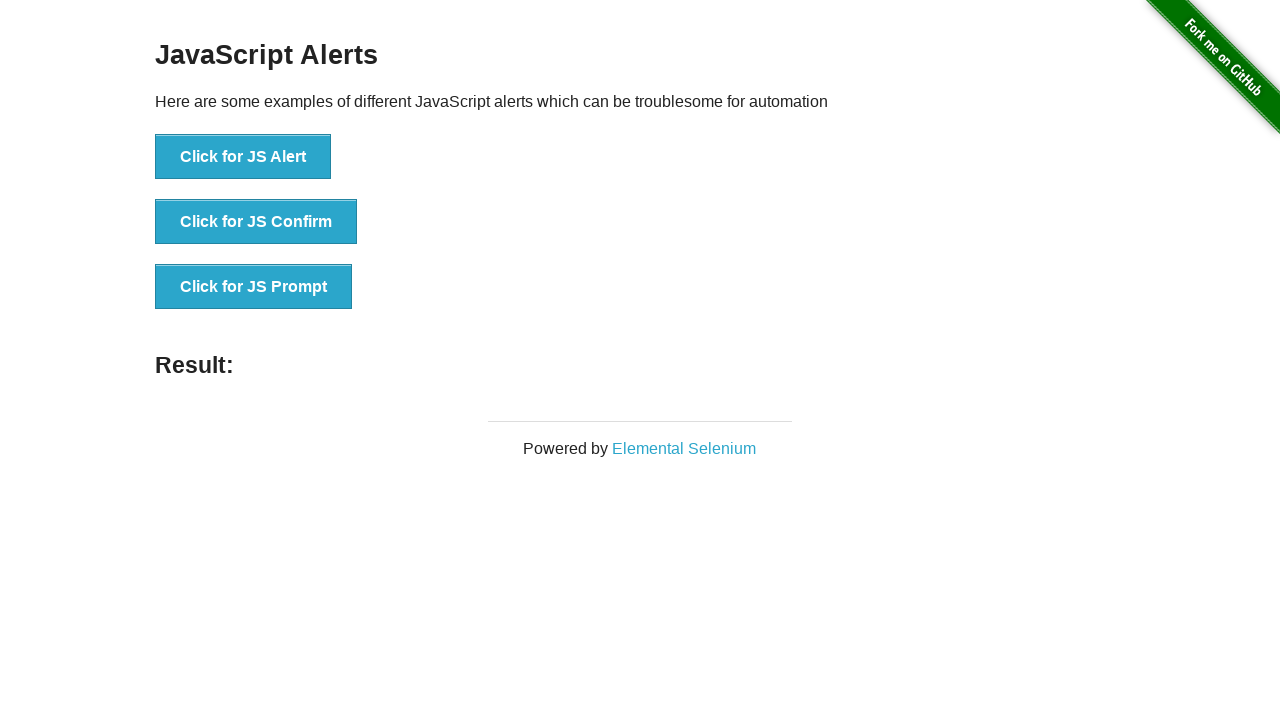

Clicked the second button to trigger JavaScript confirmation alert at (256, 222) on css=button >> nth=1
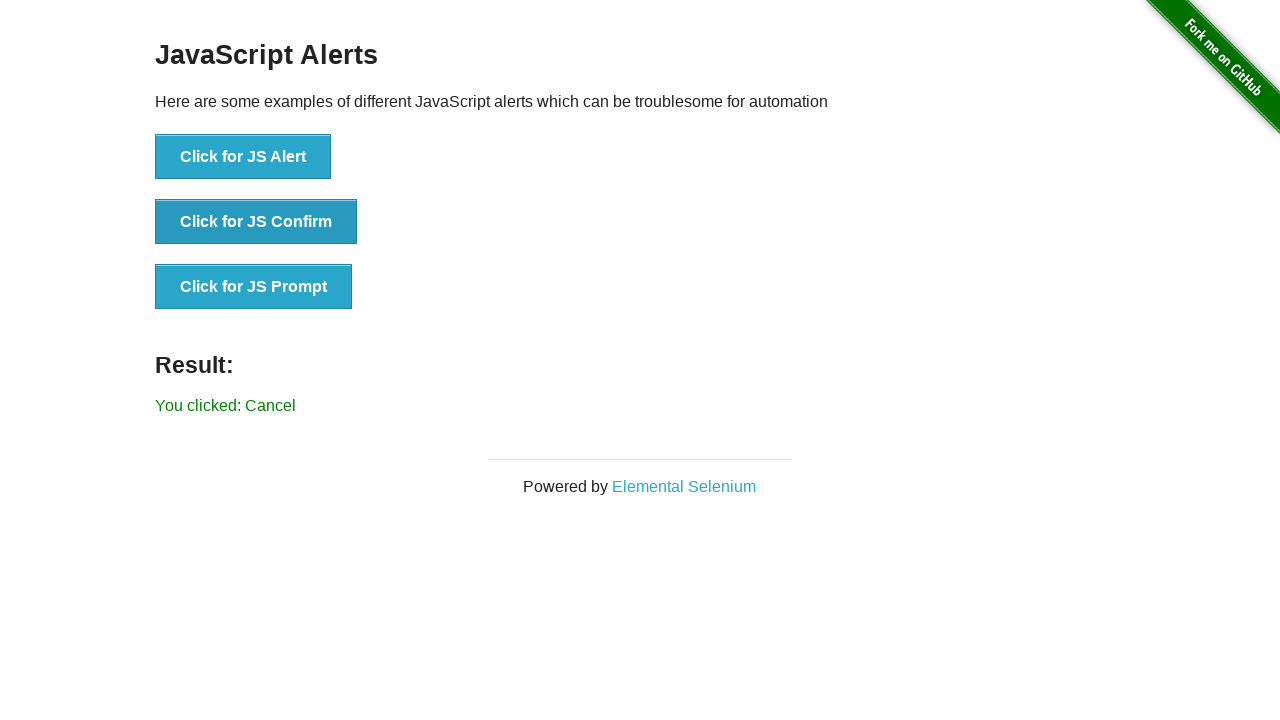

Set up dialog handler to accept alerts
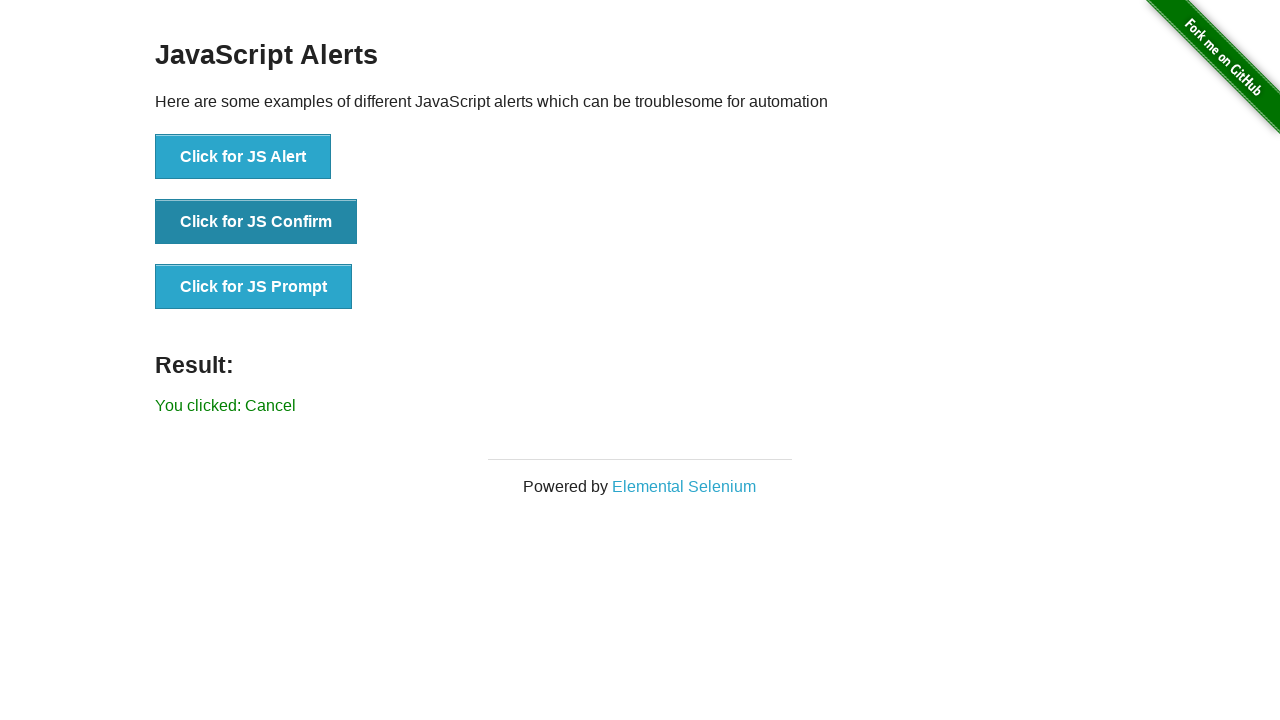

Configured dialog handler function
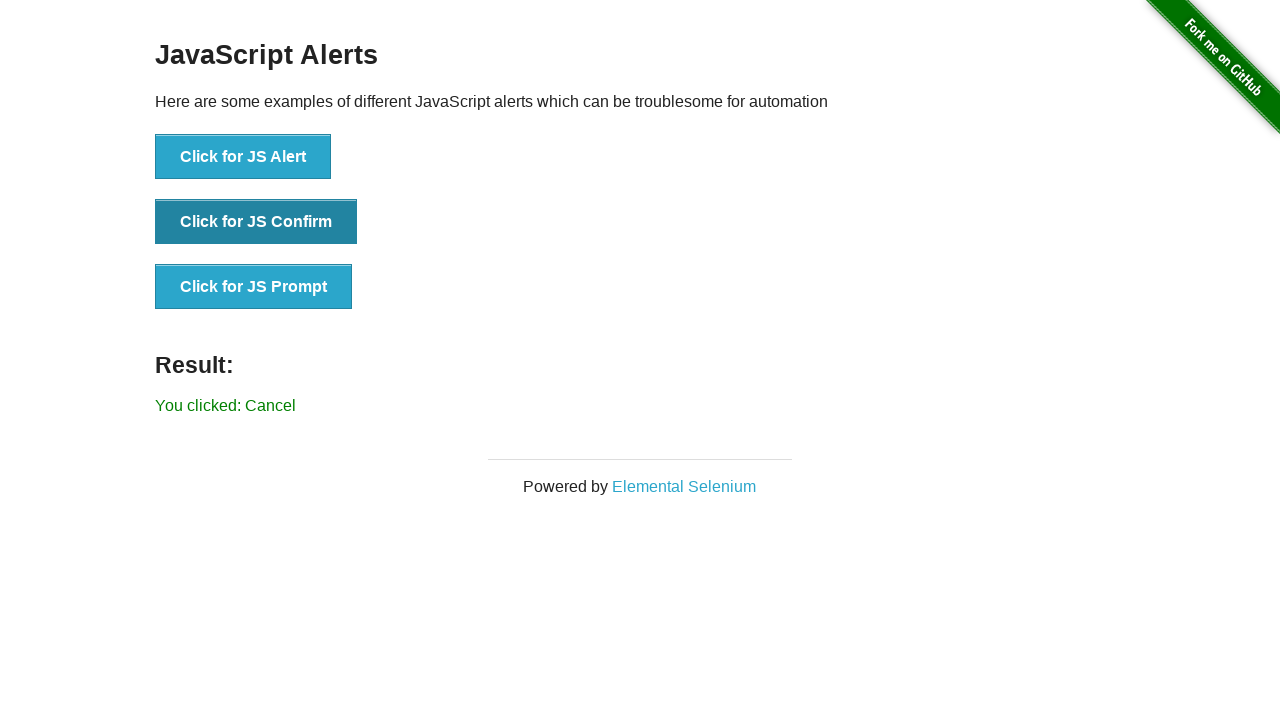

Clicked the second button to trigger JavaScript confirmation alert at (256, 222) on button >> nth=1
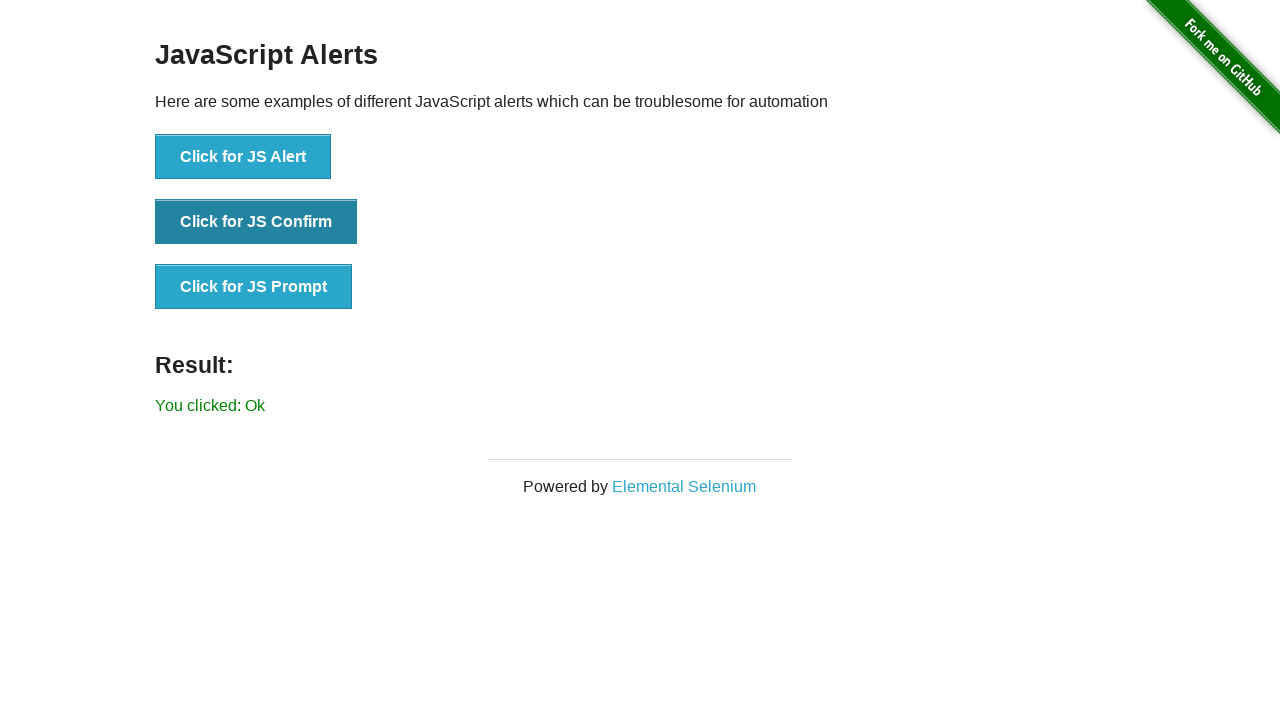

Waited for result message to appear
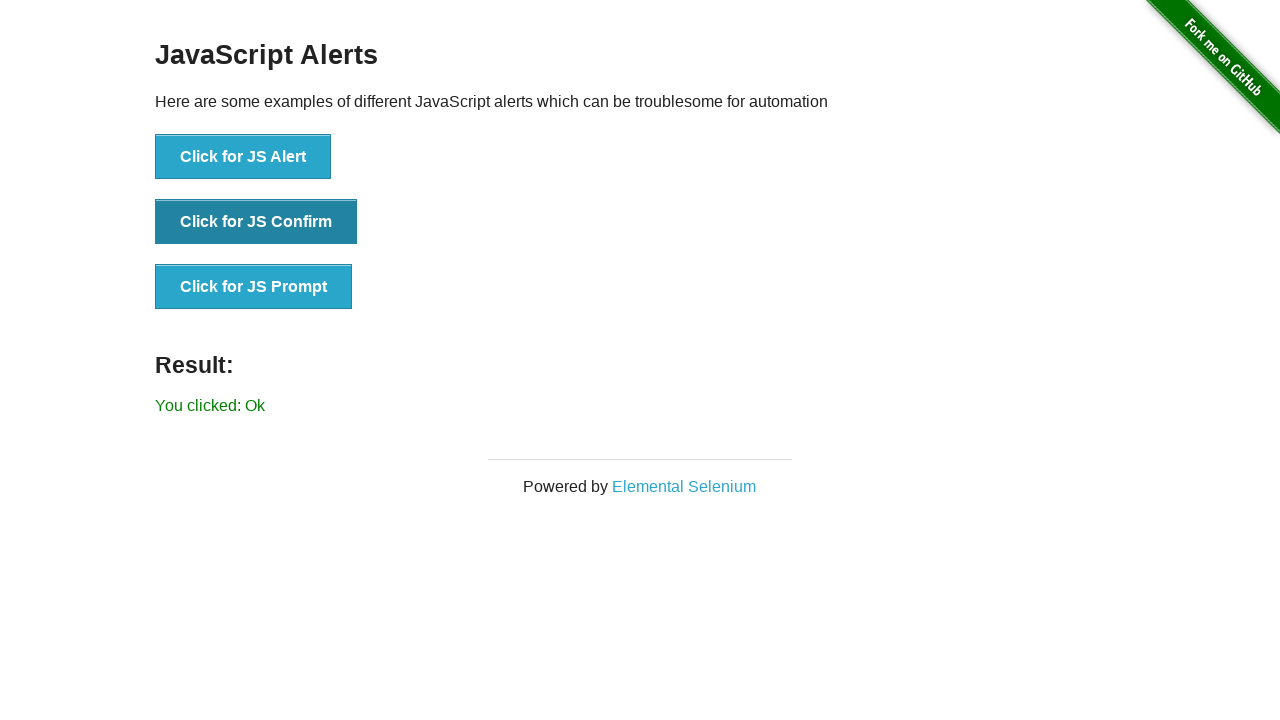

Retrieved result text: 'You clicked: Ok'
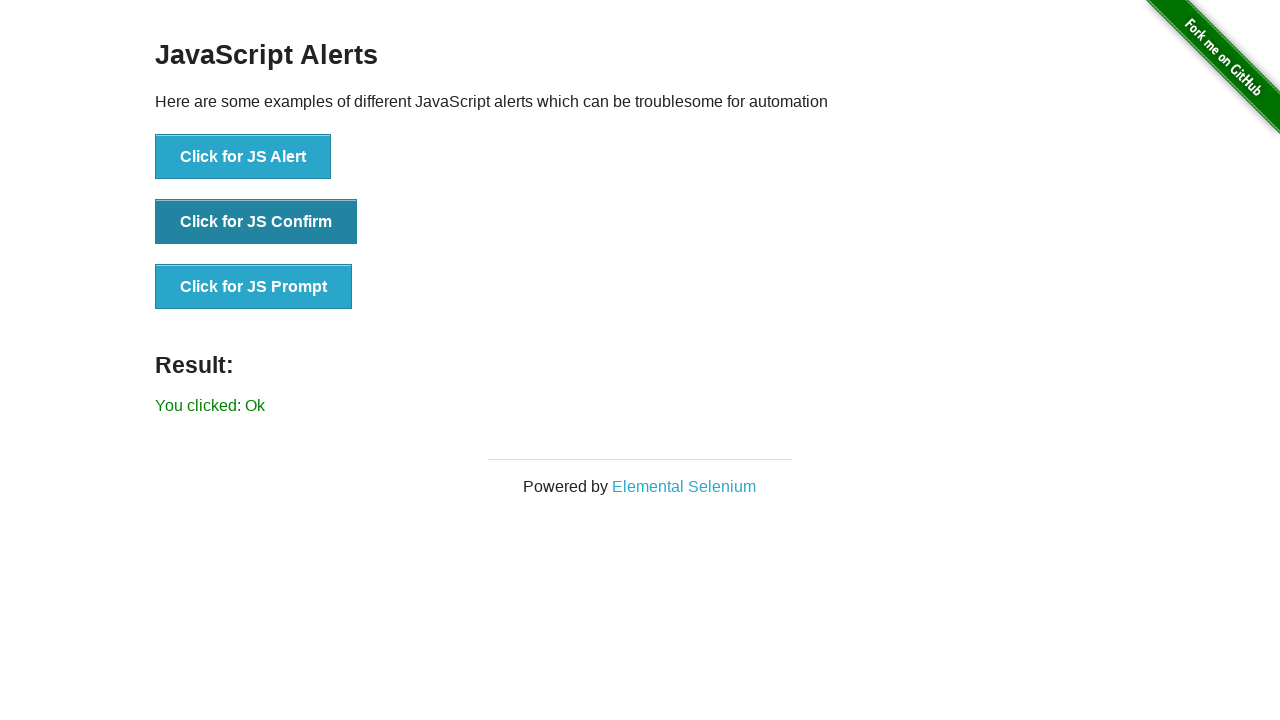

Verified result text matches 'You clicked: Ok'
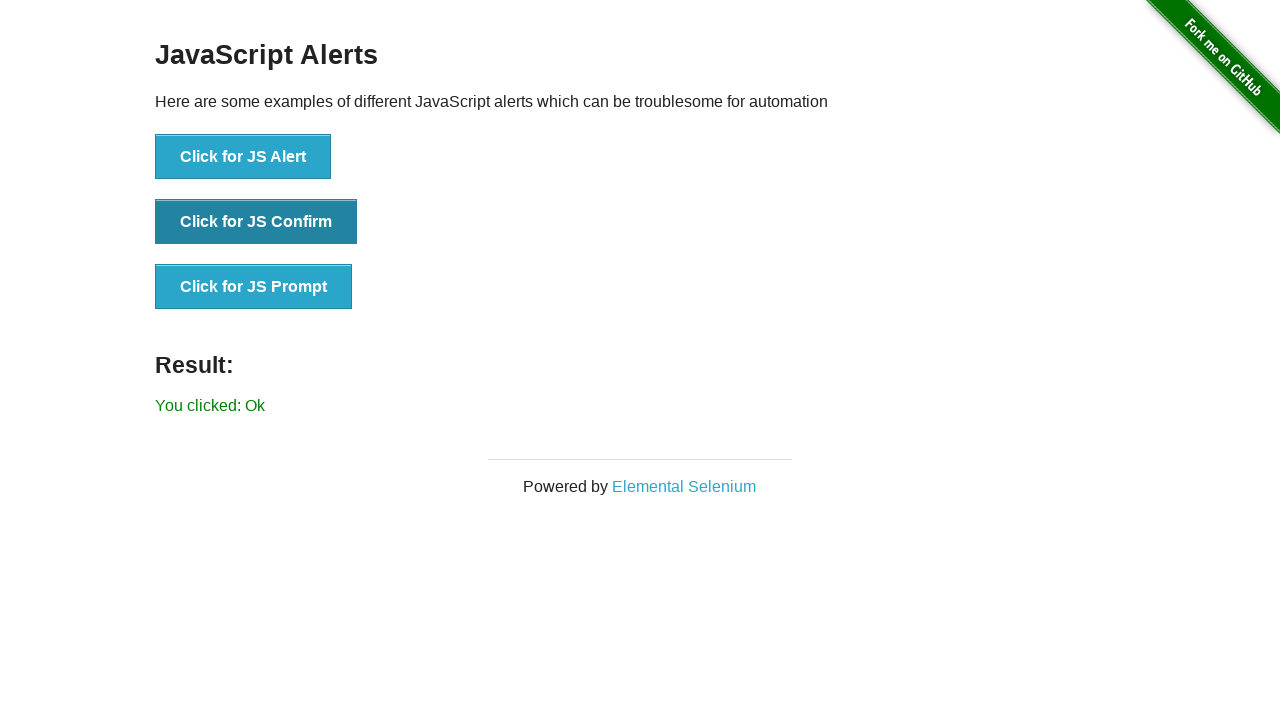

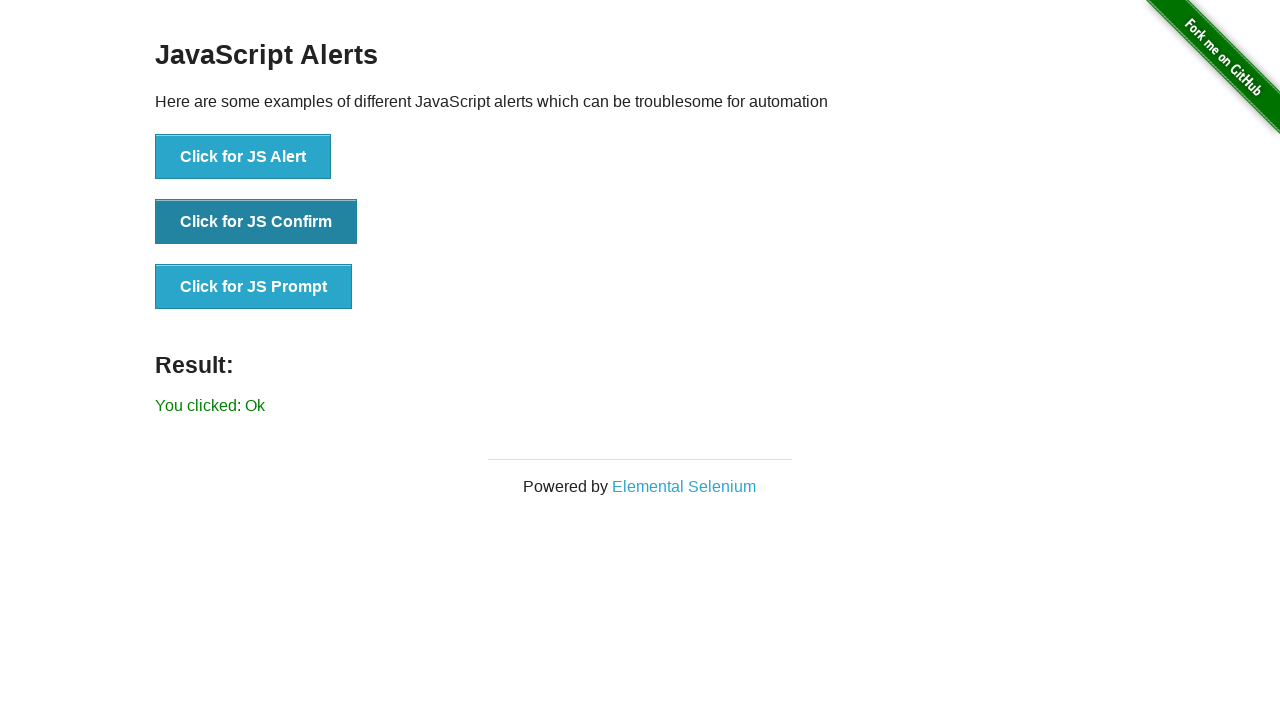